Tests basic HTML form controls by selecting radio buttons, checkboxes, clicking a register button, and navigating via a link

Starting URL: https://www.hyrtutorials.com/p/basic-controls.html

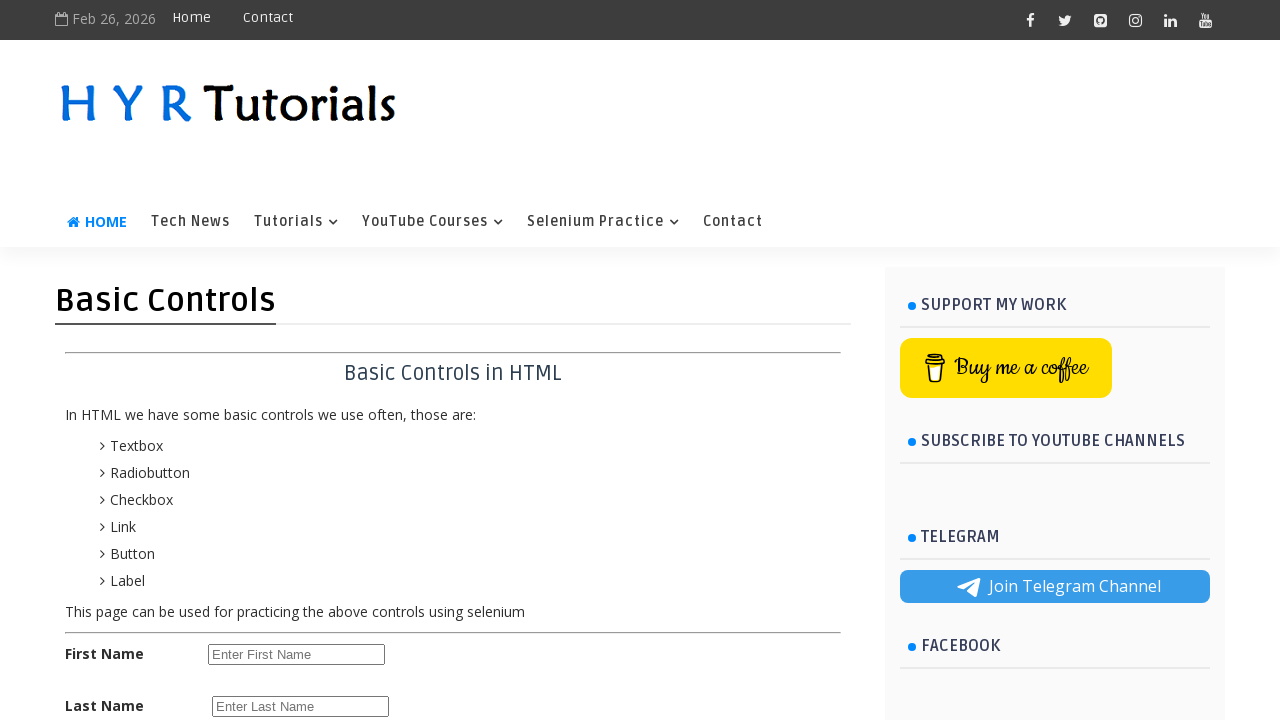

Selected female radio button at (286, 426) on #femalerb
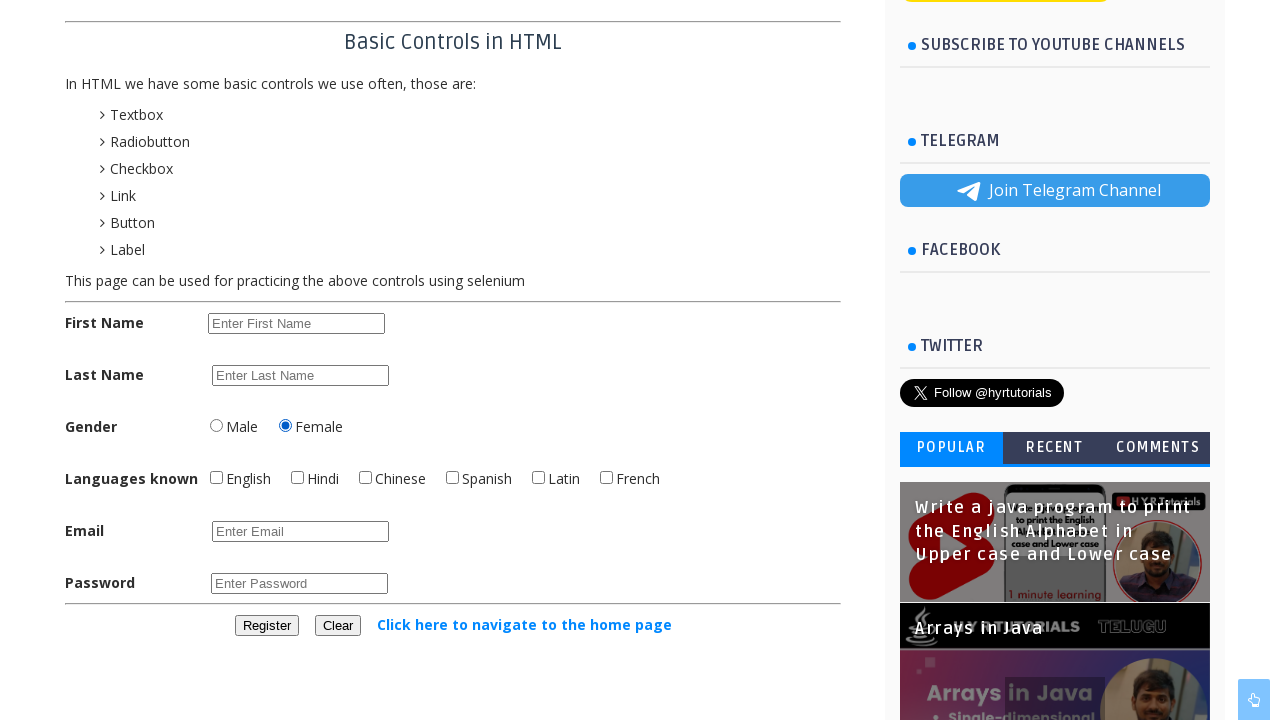

Checked English checkbox at (216, 478) on #englishchbx
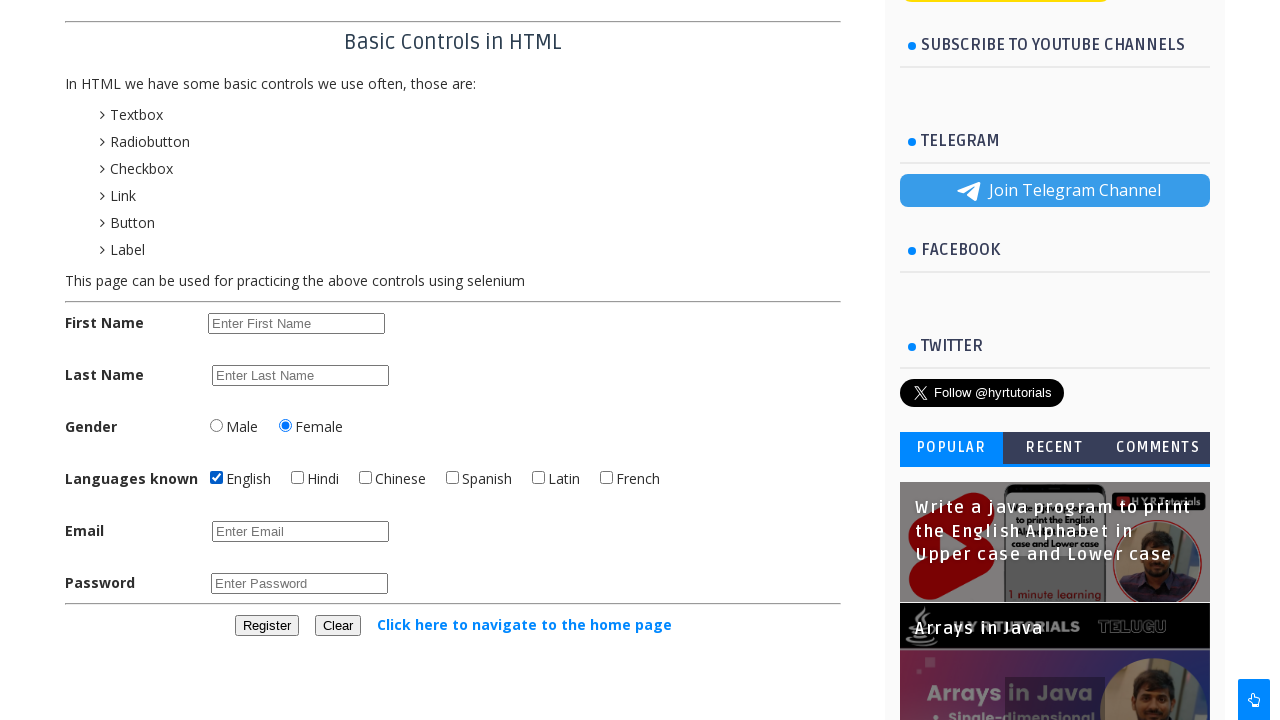

Checked Hindi checkbox at (298, 478) on #hindichbx
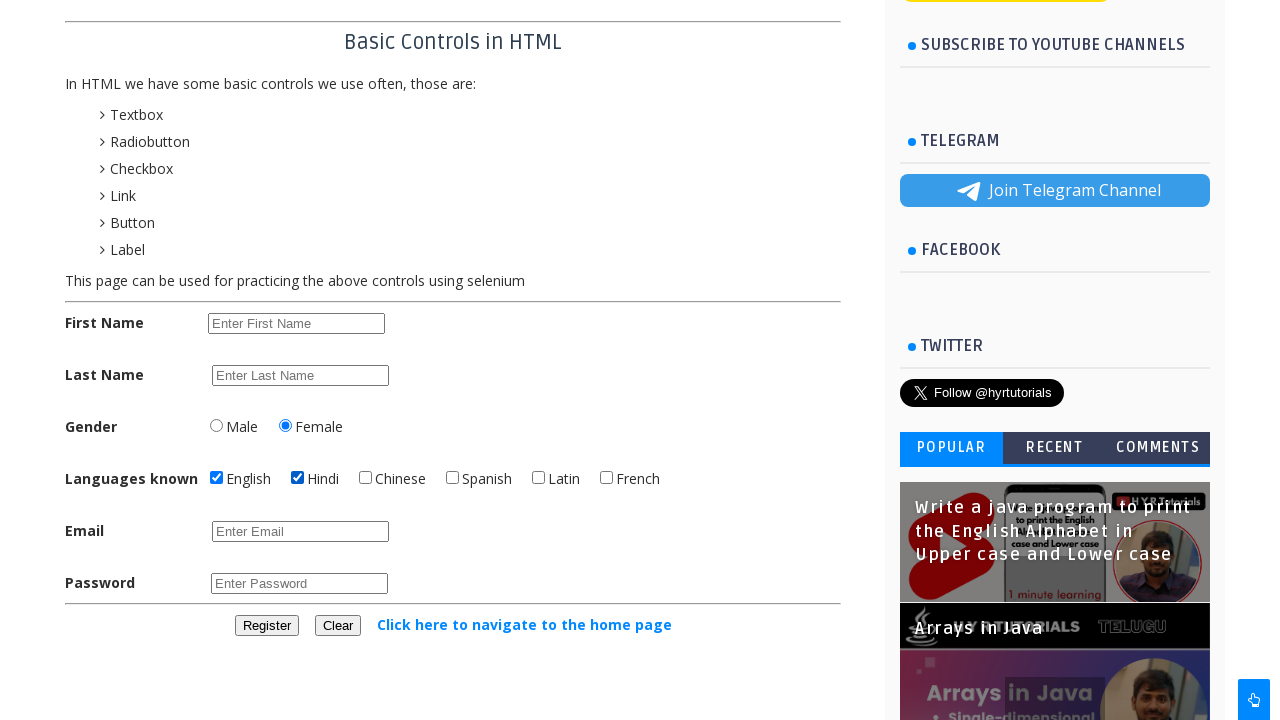

Unchecked Hindi checkbox at (298, 478) on #hindichbx
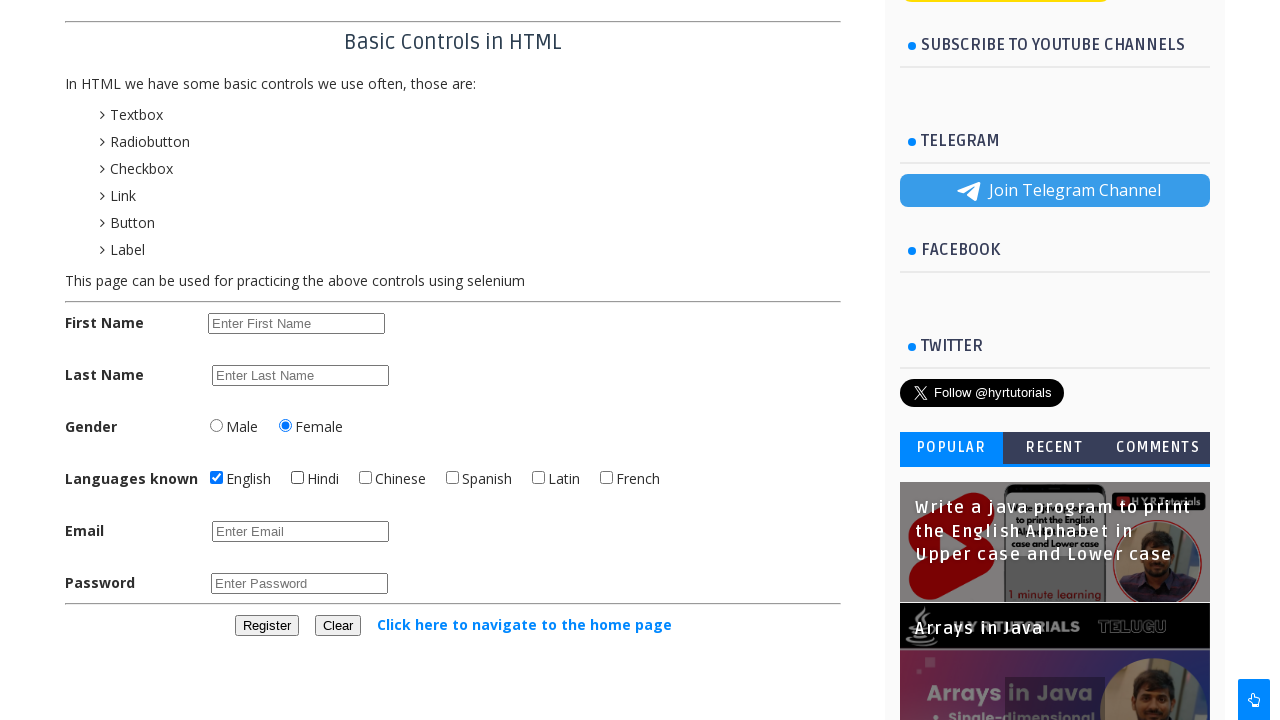

Clicked register button at (266, 626) on #registerbtn
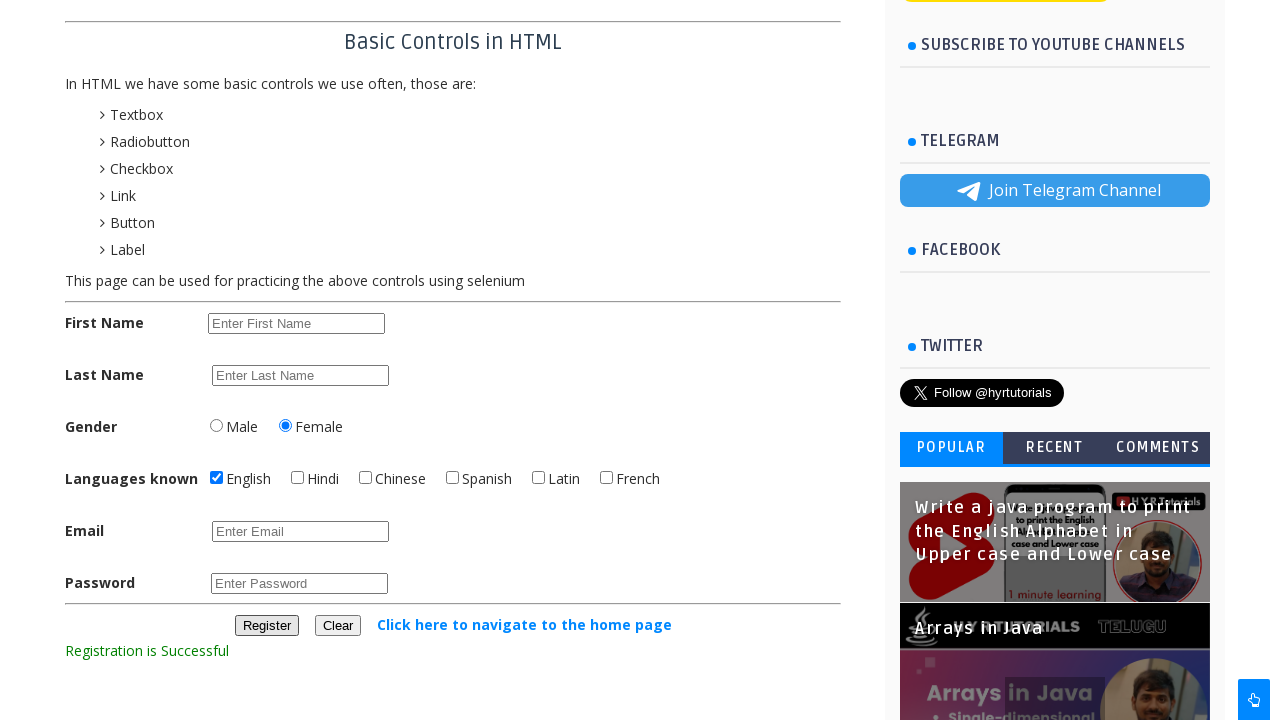

Registration message appeared
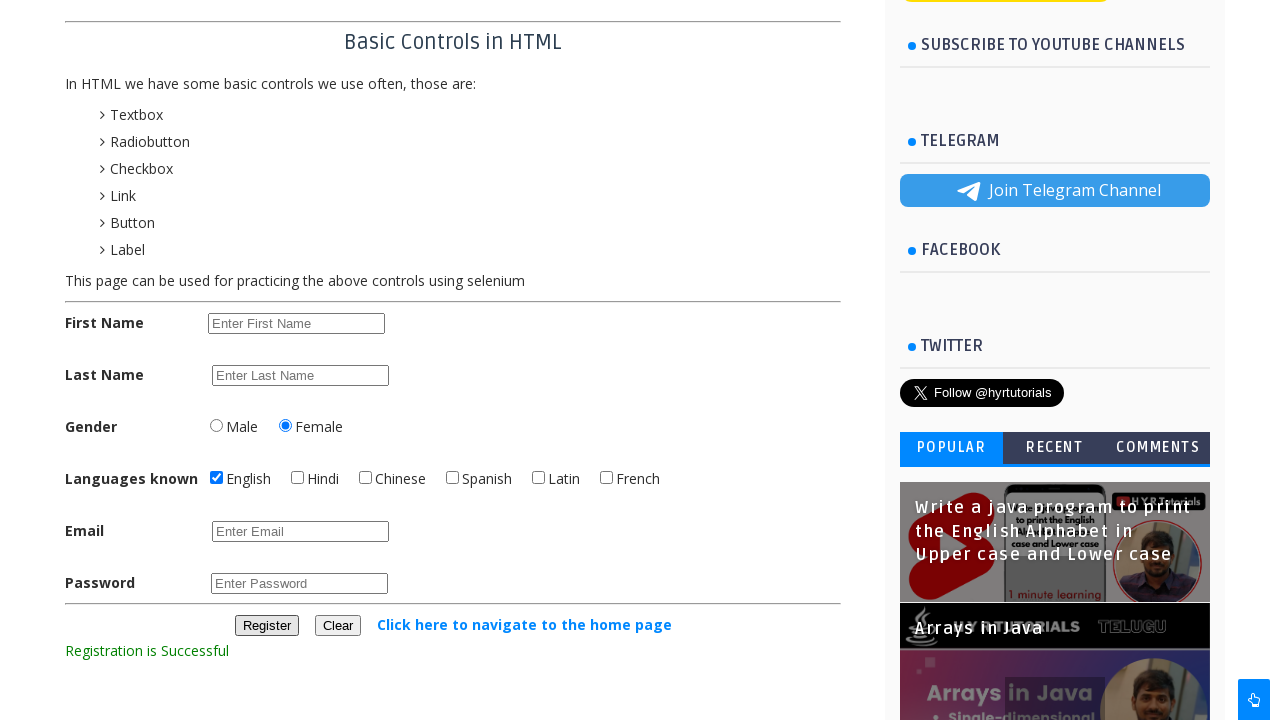

Clicked link to navigate to home page at (524, 624) on text=Click here to navigate to the home page
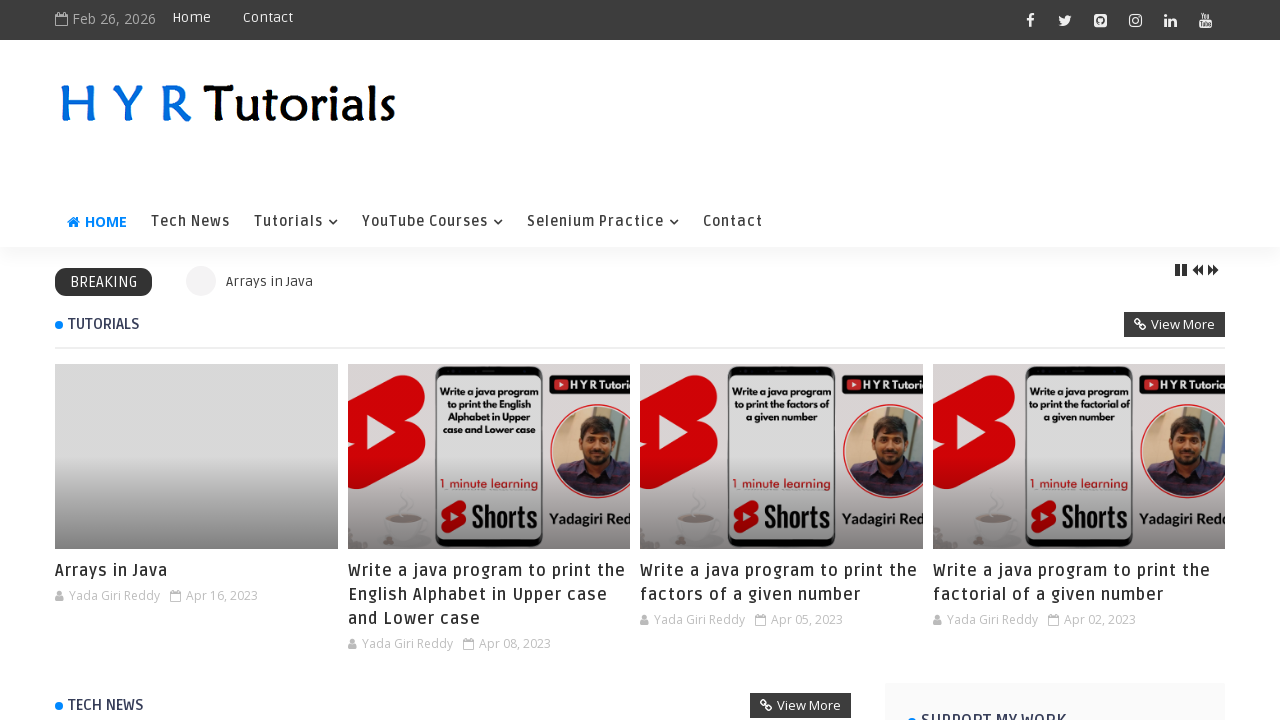

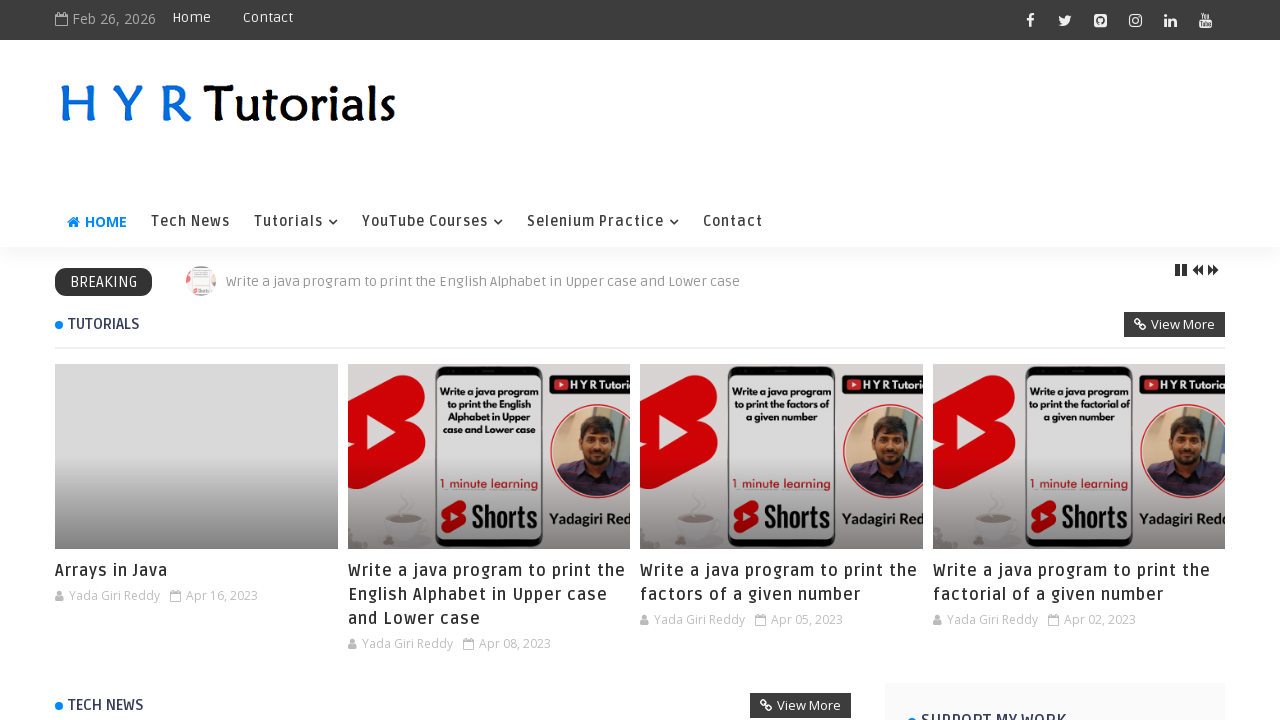